Tests the complete checkout flow by adding two products to cart, filling out the order form with customer details, and completing the purchase.

Starting URL: https://www.demoblaze.com/index.html

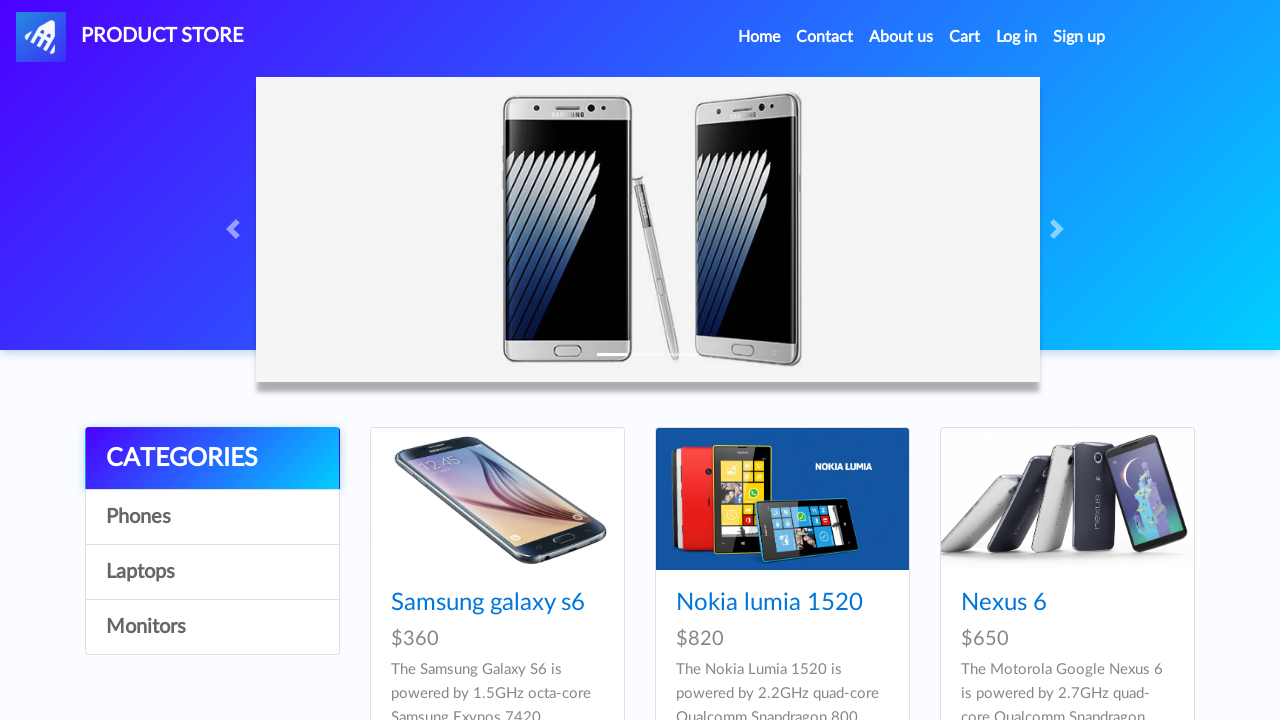

Set up dialog handler to auto-accept all dialogs
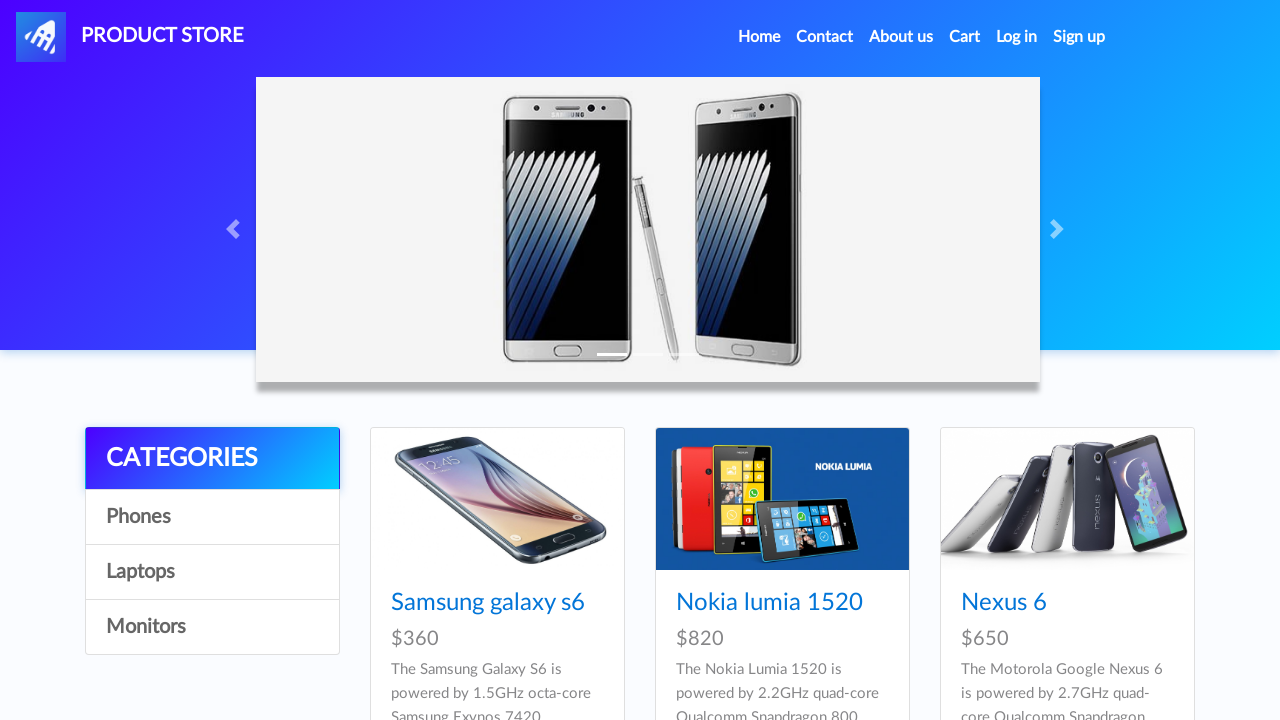

Clicked on Samsung Galaxy S6 product at (488, 603) on internal:role=link[name="Samsung galaxy s6"i]
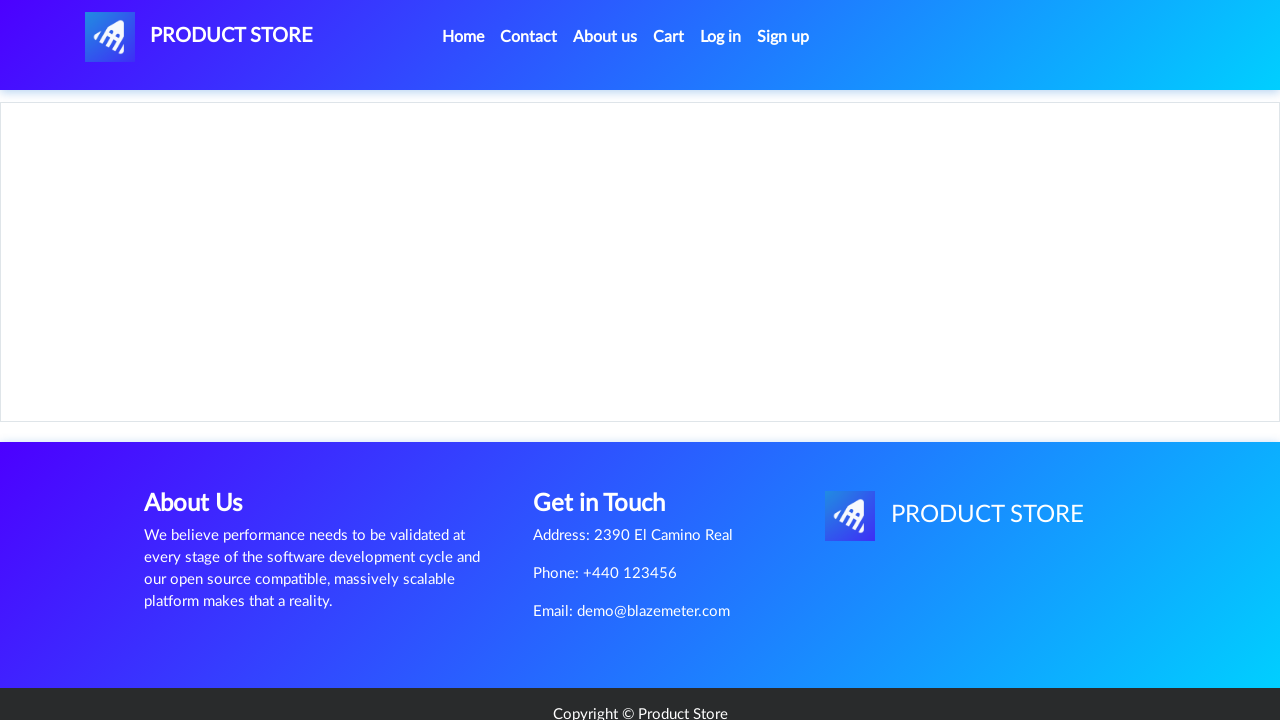

Clicked 'Add to cart' button for Samsung Galaxy S6 at (610, 440) on internal:role=link[name="Add to cart"i]
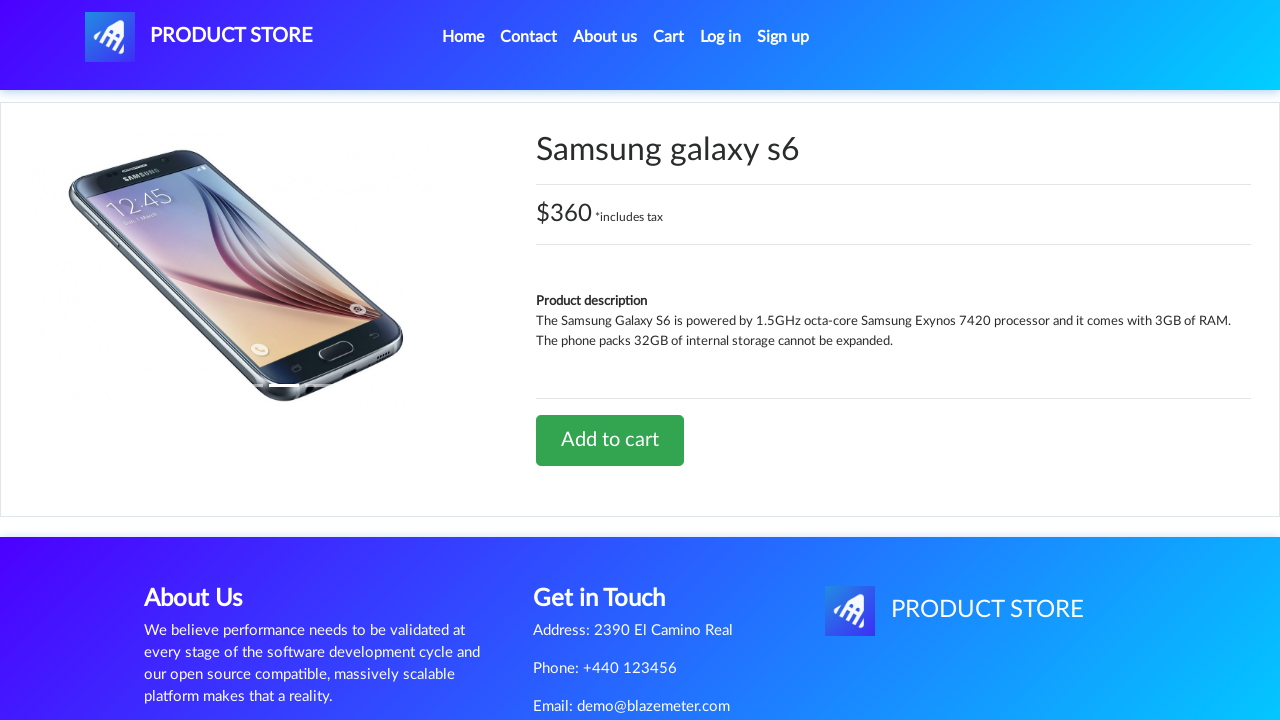

Waited for confirmation dialog to appear
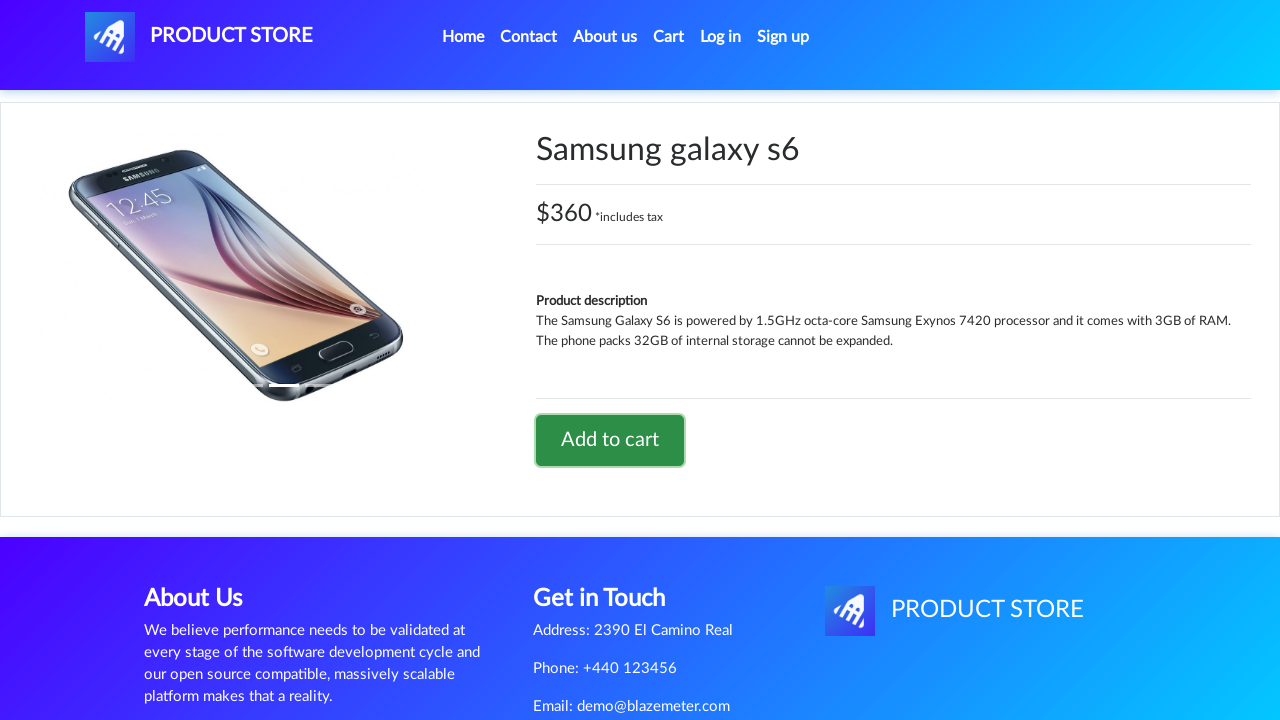

Clicked 'Home' link to return to main page at (463, 37) on internal:role=link[name="Home"i]
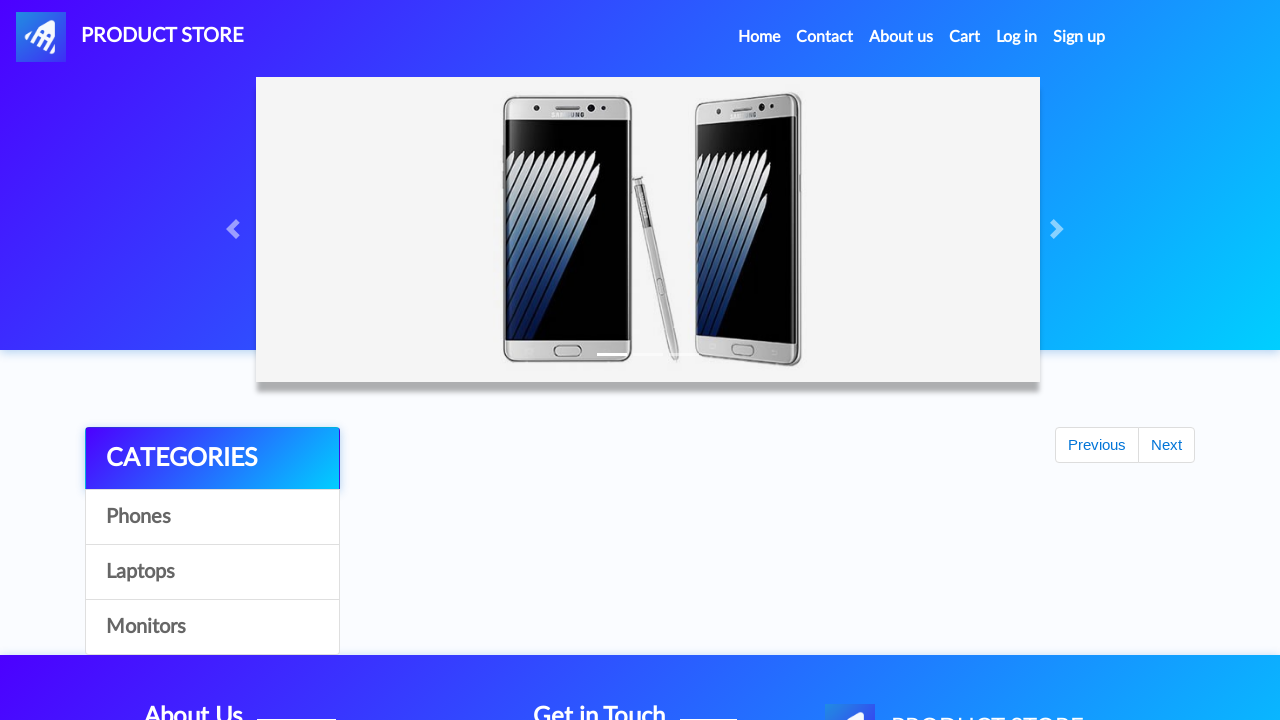

Waited for home page to load (CATEGORIES visible)
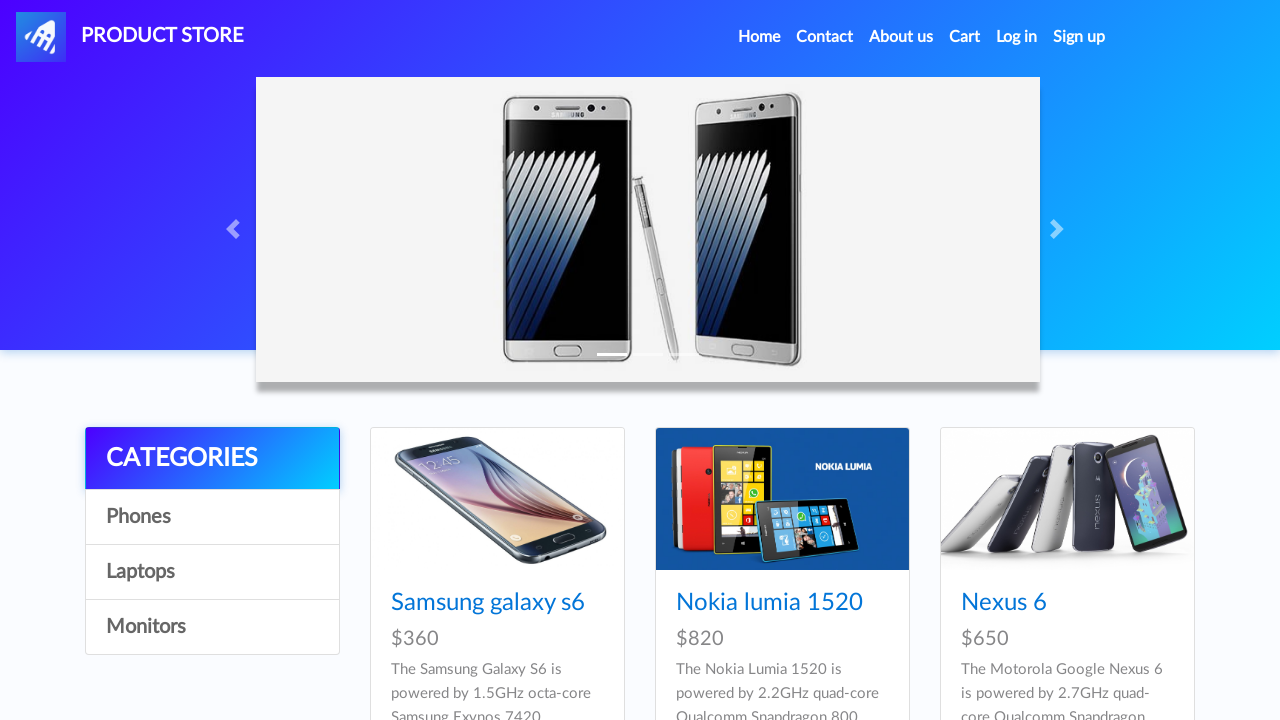

Clicked on Nexus 6 product at (1004, 603) on internal:role=link[name="Nexus 6"i]
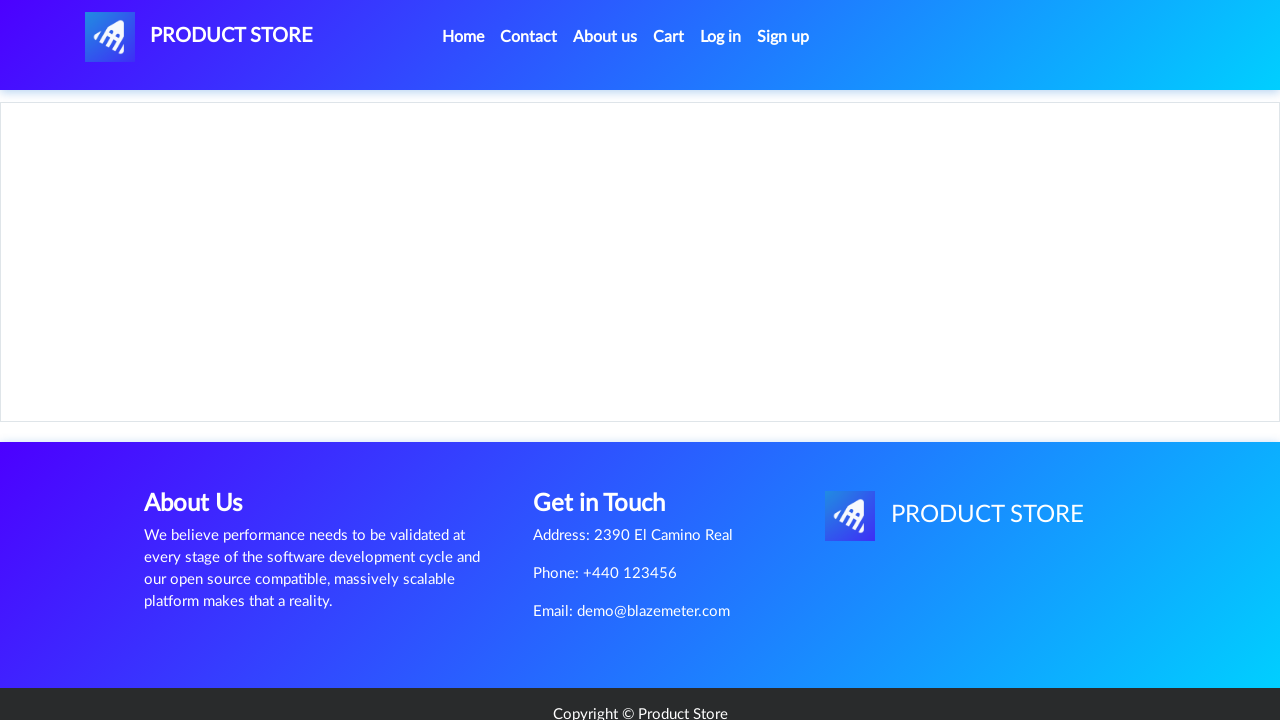

Clicked 'Add to cart' button for Nexus 6 at (610, 440) on internal:role=link[name="Add to cart"i]
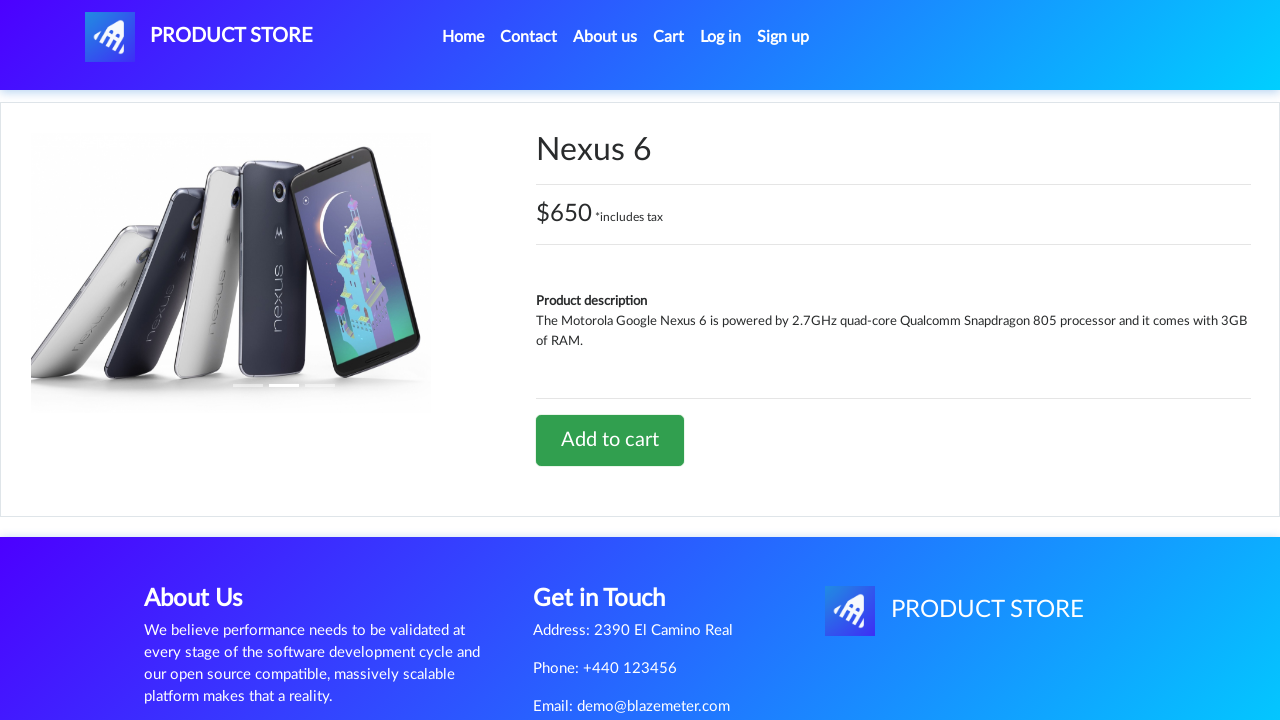

Waited for confirmation dialog to appear
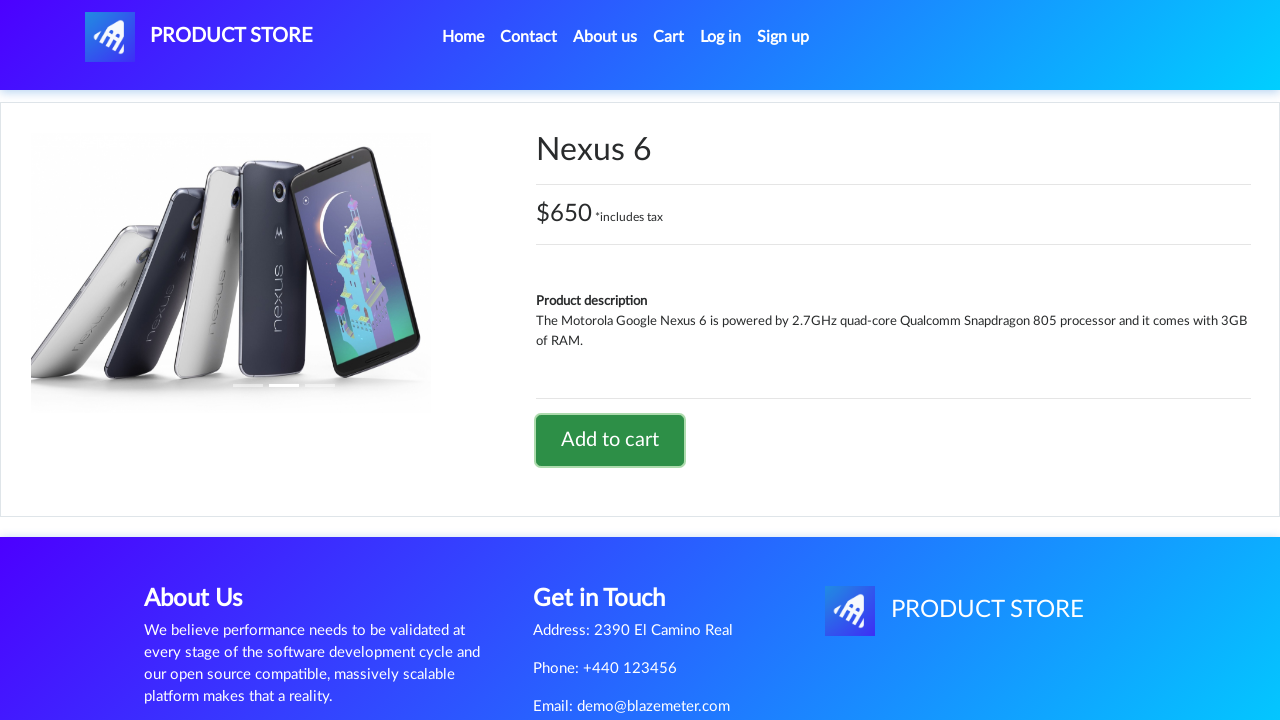

Clicked 'Cart' link to view shopping cart at (669, 37) on internal:role=link[name="Cart"s]
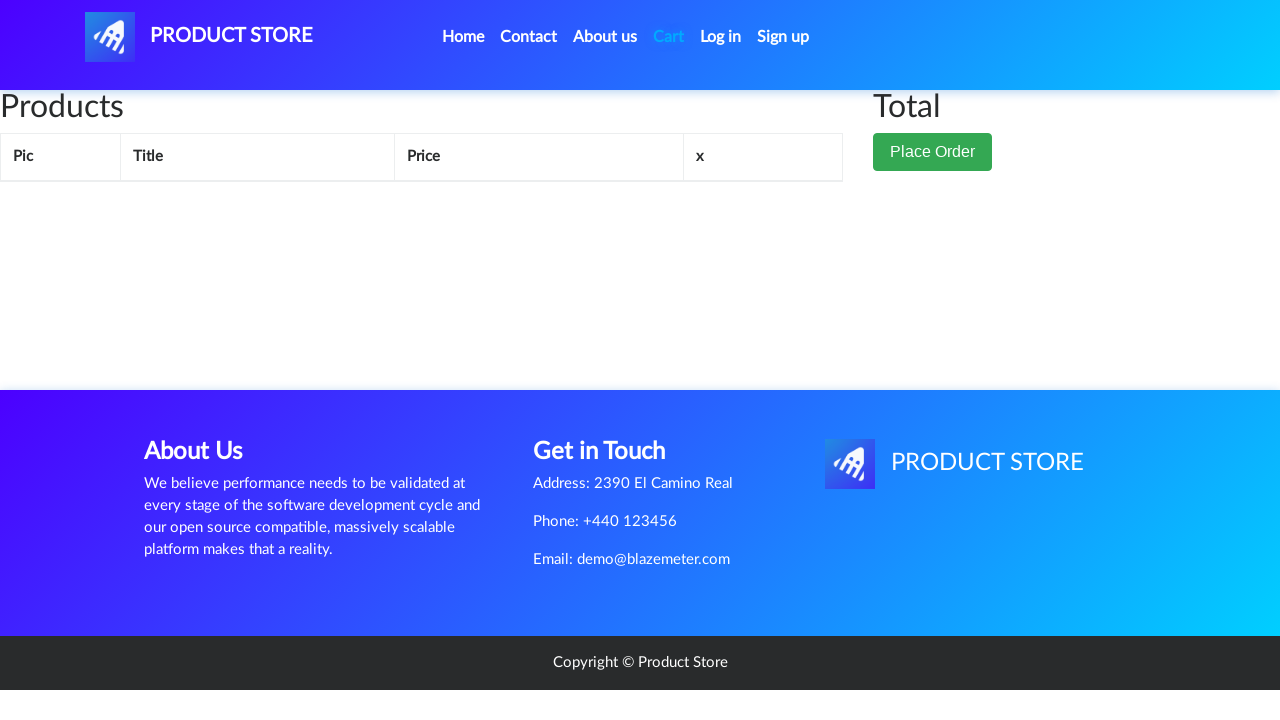

Clicked 'Place Order' button to start checkout at (933, 152) on internal:role=button[name="Place Order"s]
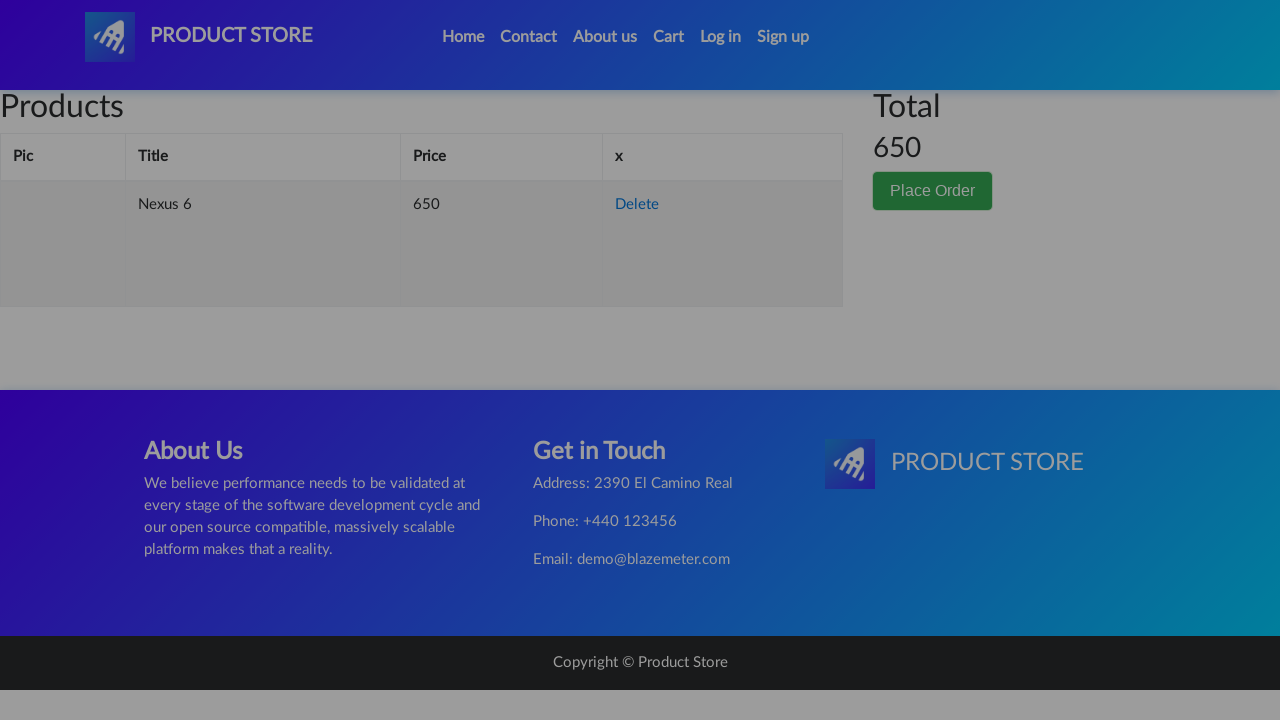

Clicked on 'Total:' field in order form at (640, 201) on internal:label="Total:"i
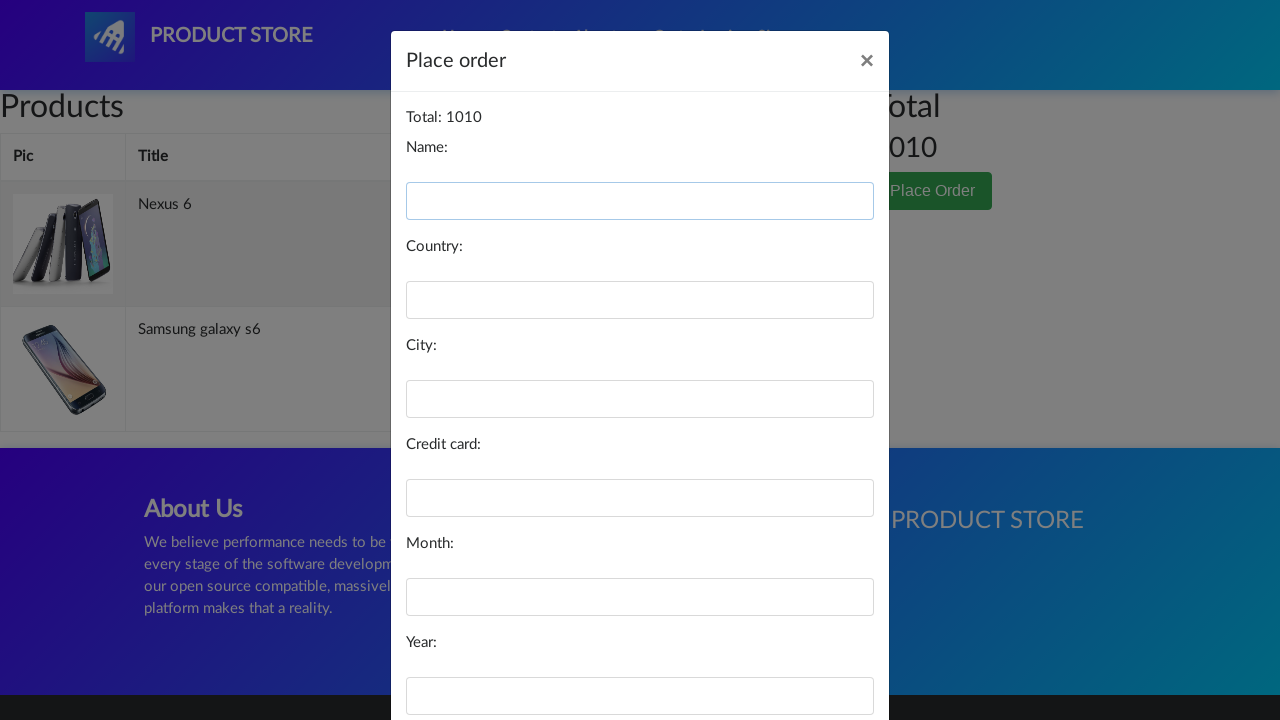

Filled 'Total:' field with name 'Michael Thompson' on internal:label="Total:"i
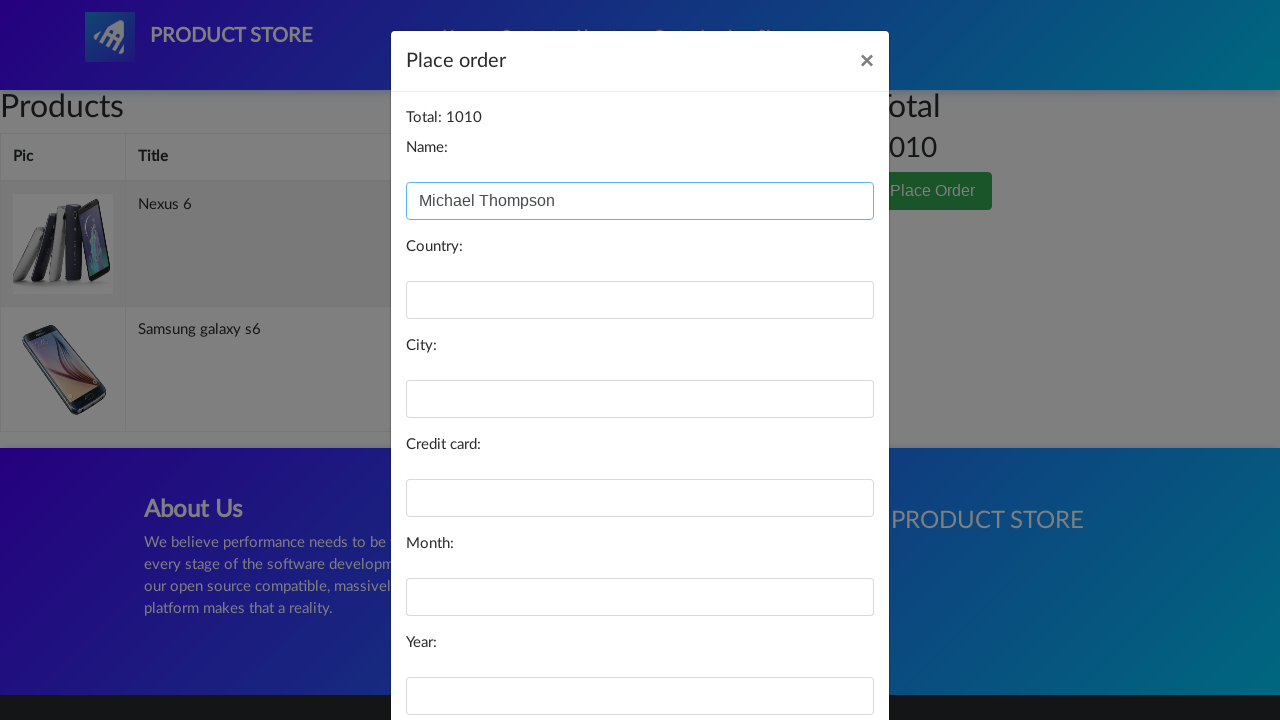

Clicked on 'Country:' field in order form at (640, 300) on internal:label="Country:"i
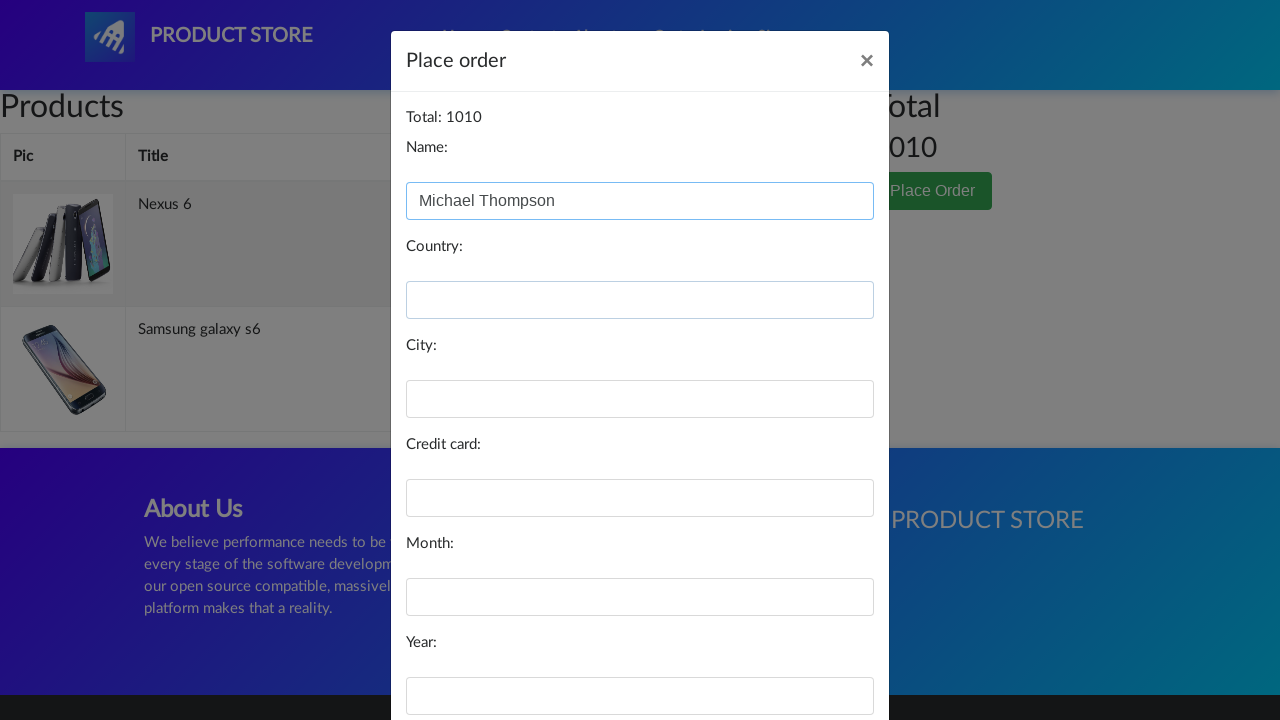

Filled 'Country:' field with 'United States' on internal:label="Country:"i
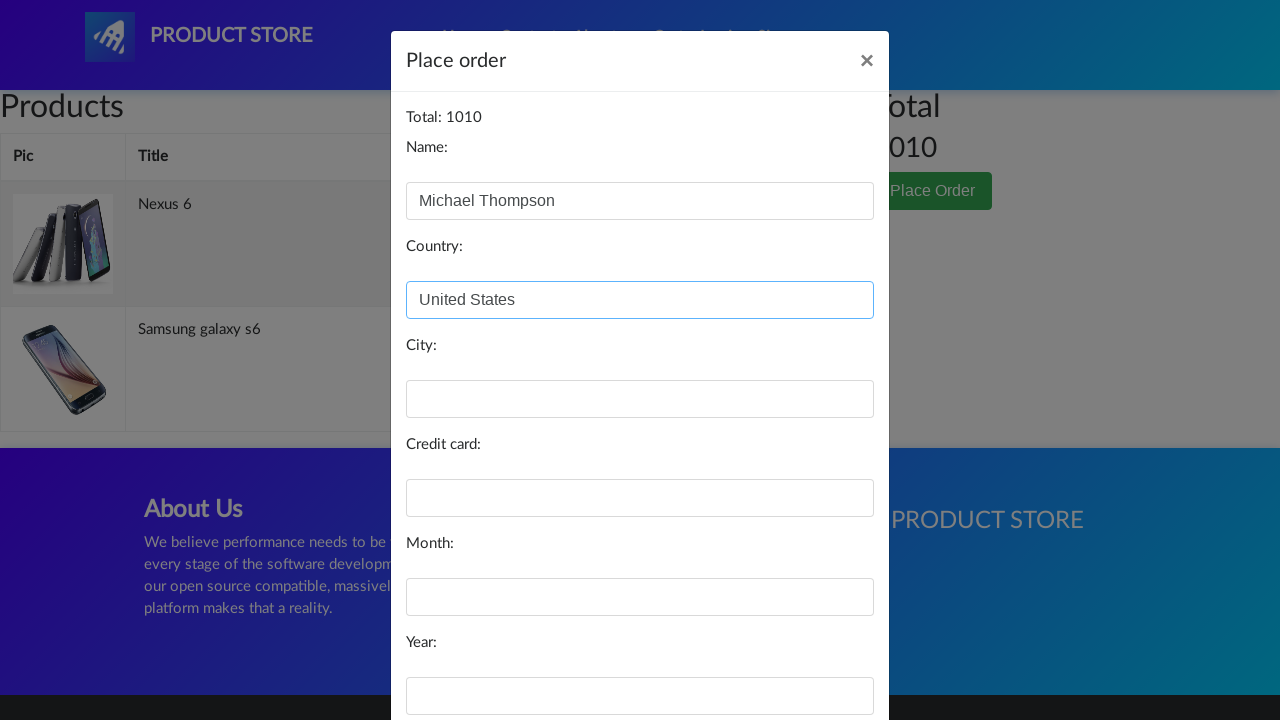

Clicked on 'City:' field in order form at (640, 399) on internal:label="City:"i
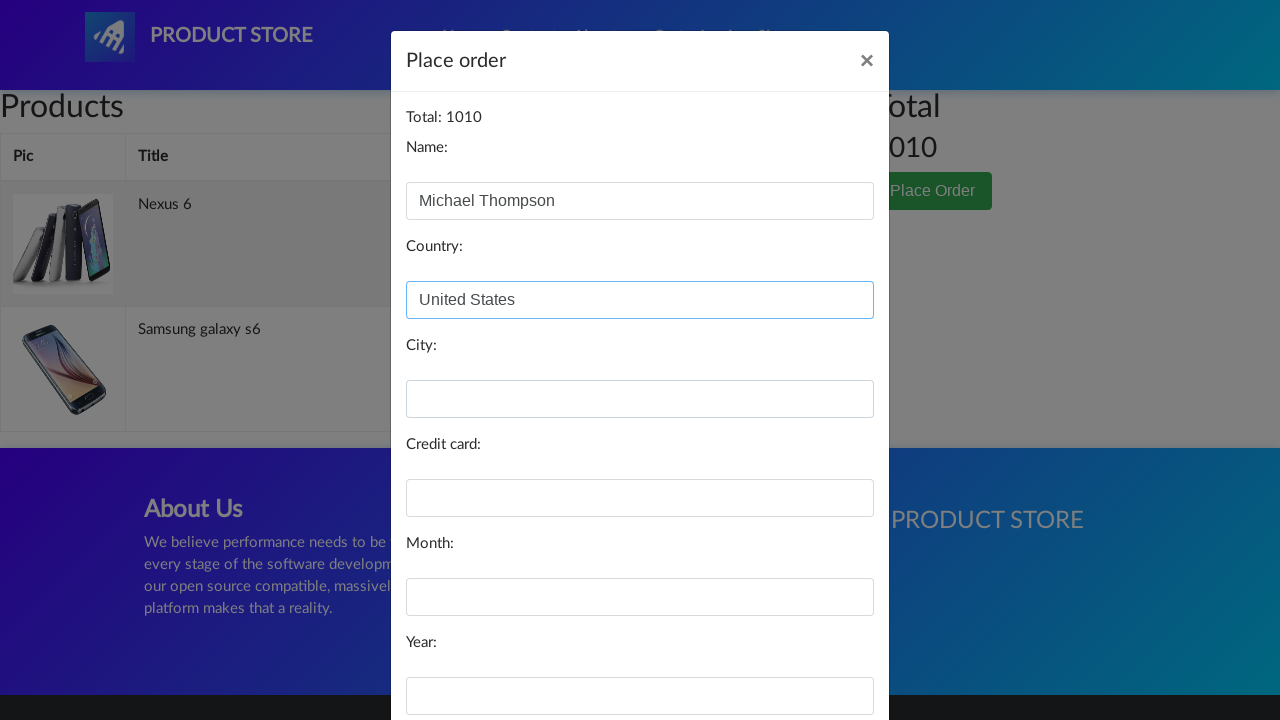

Filled 'City:' field with 'New York' on internal:label="City:"i
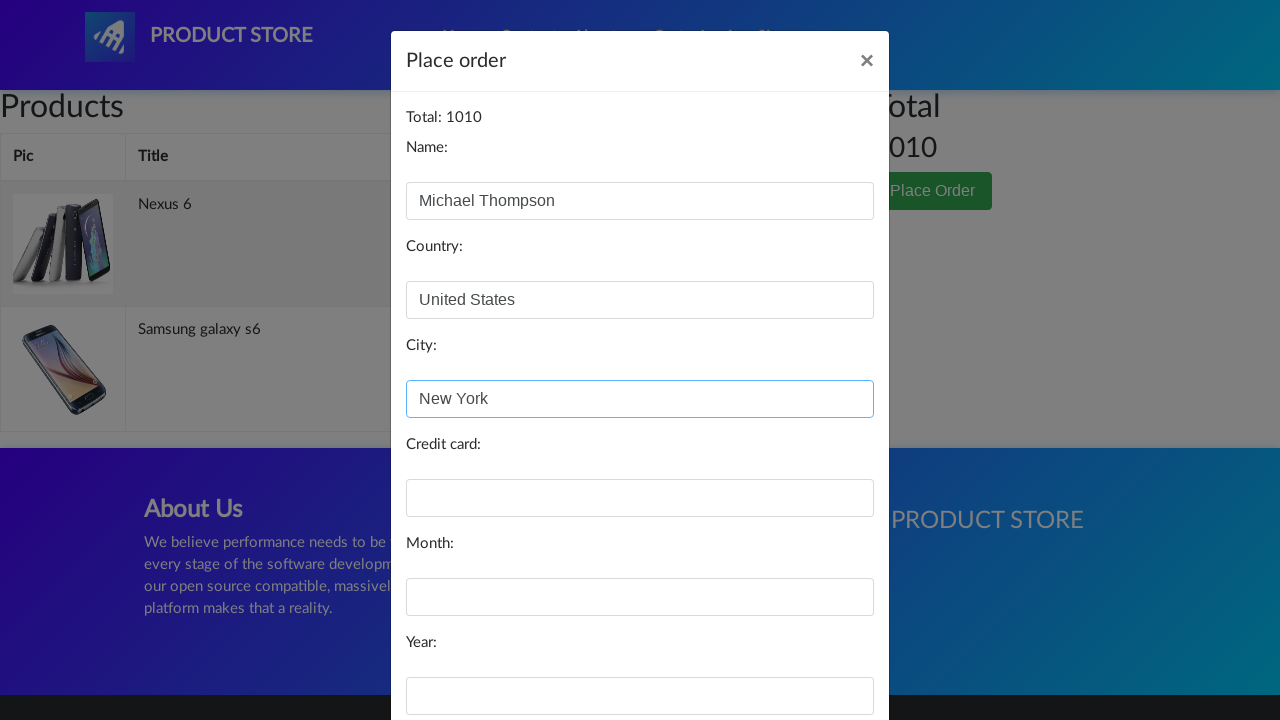

Clicked on 'Credit card:' field in order form at (640, 498) on internal:label="Credit card:"i
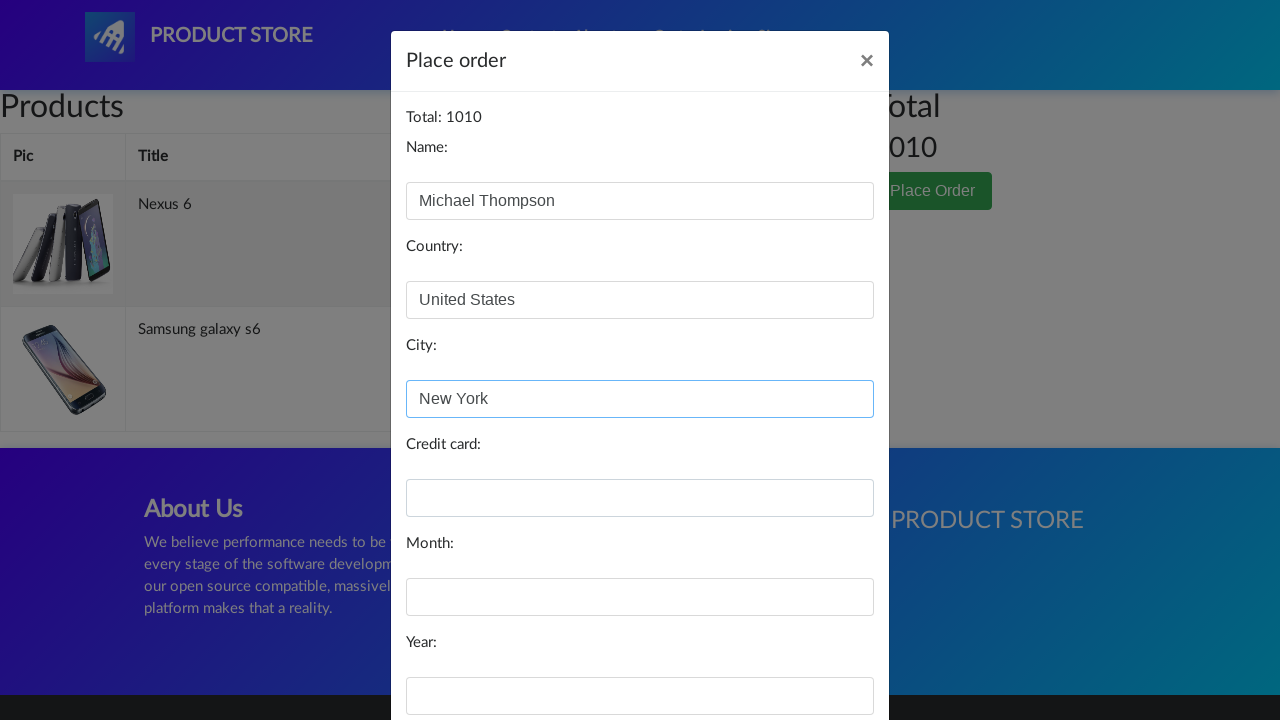

Filled 'Credit card:' field with card number on internal:label="Credit card:"i
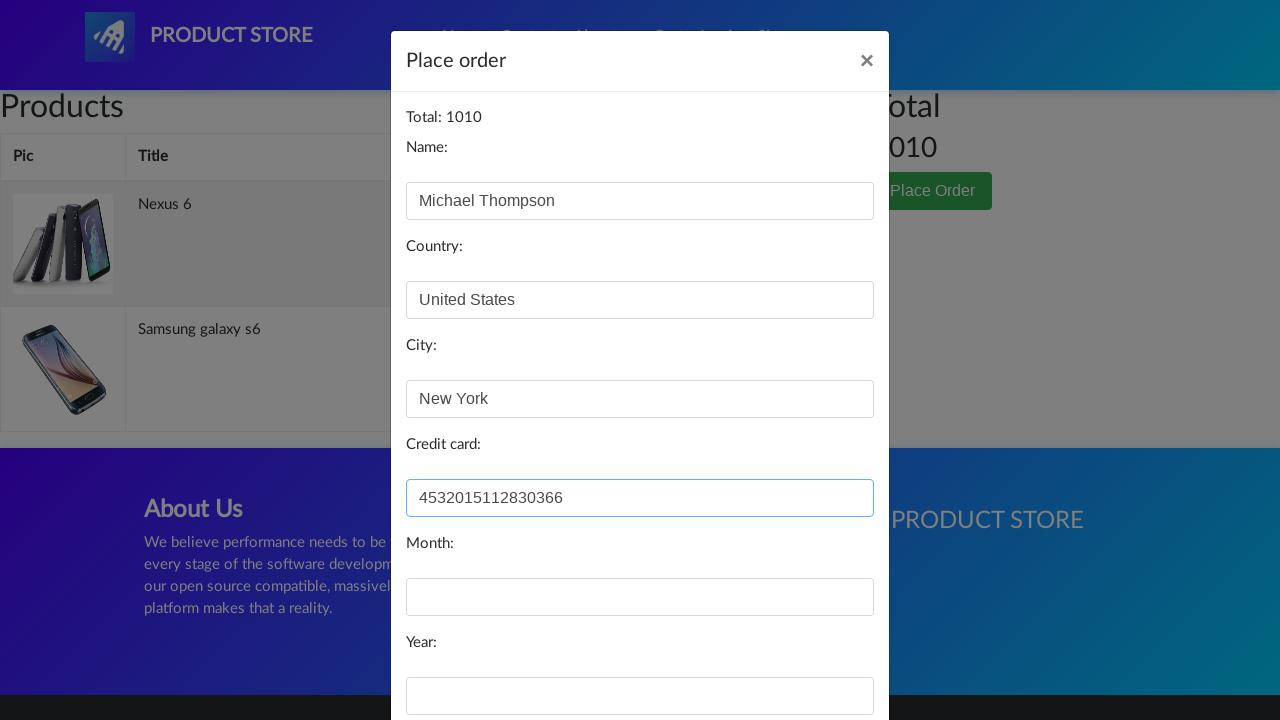

Clicked on 'Month:' field in order form at (640, 597) on internal:label="Month:"i
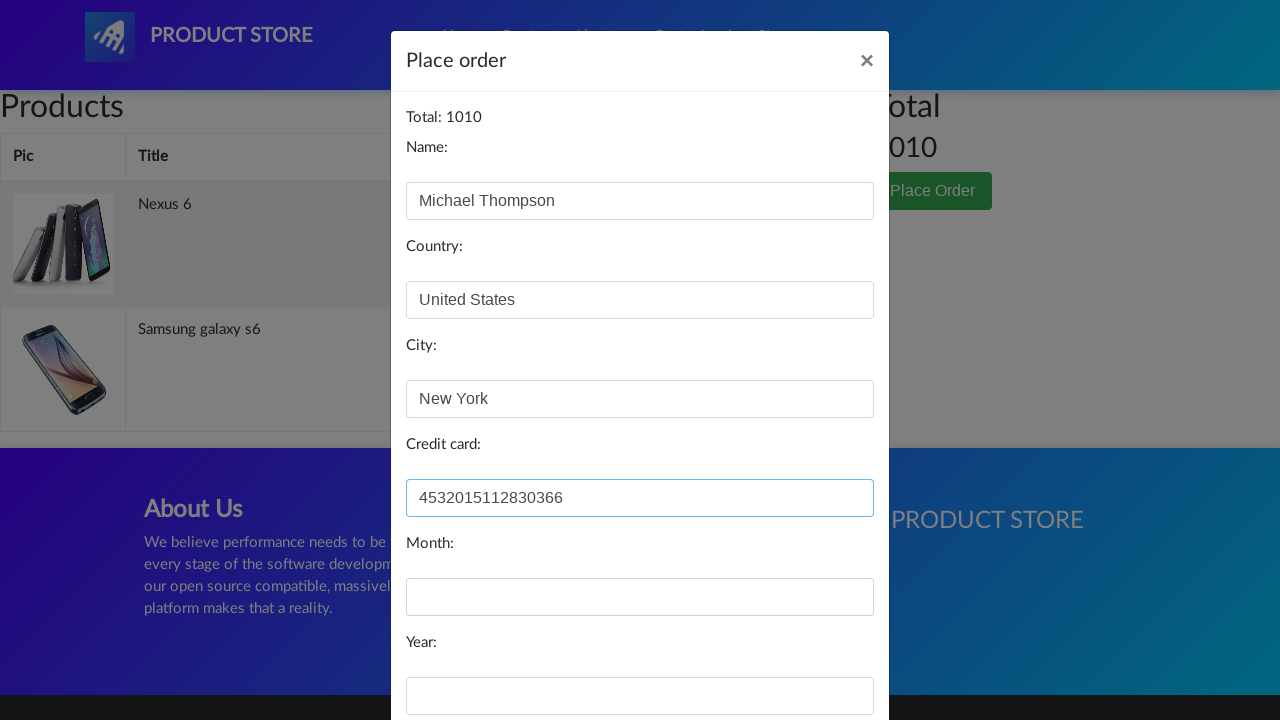

Filled 'Month:' field with 'December' on internal:label="Month:"i
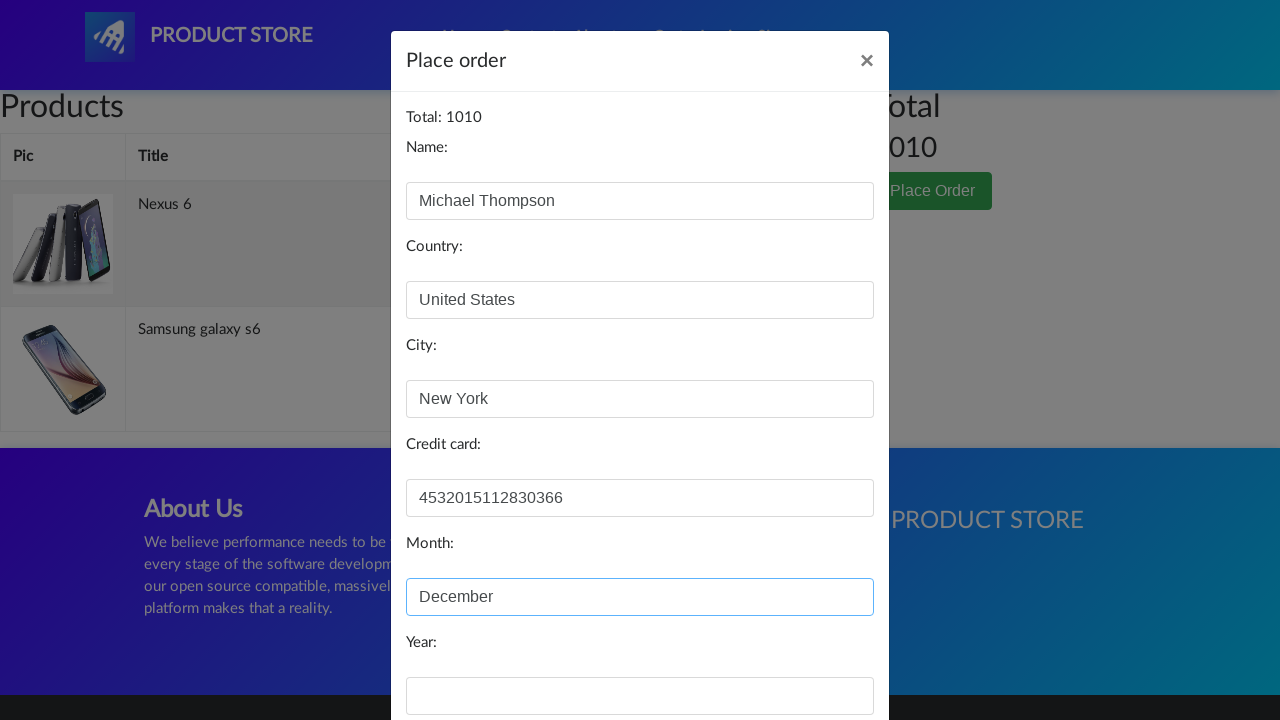

Clicked on 'Year:' field in order form at (640, 696) on internal:label="Year:"i
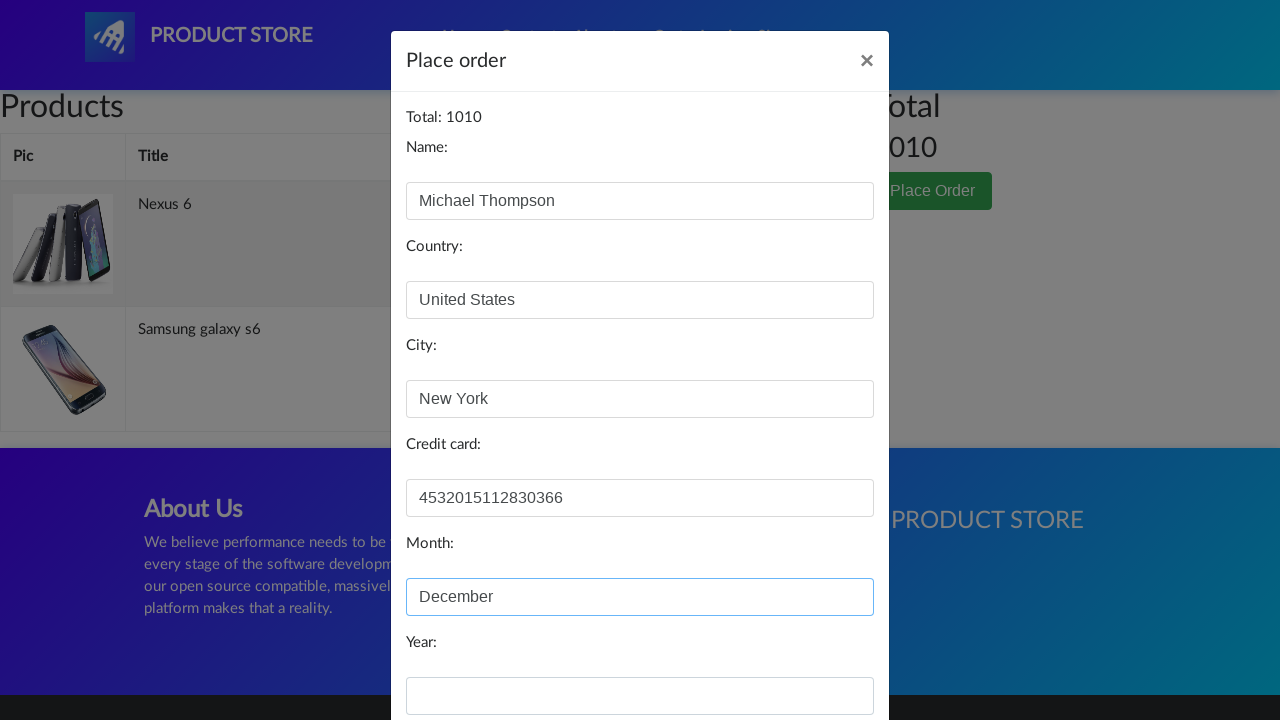

Filled 'Year:' field with '2025' on internal:label="Year:"i
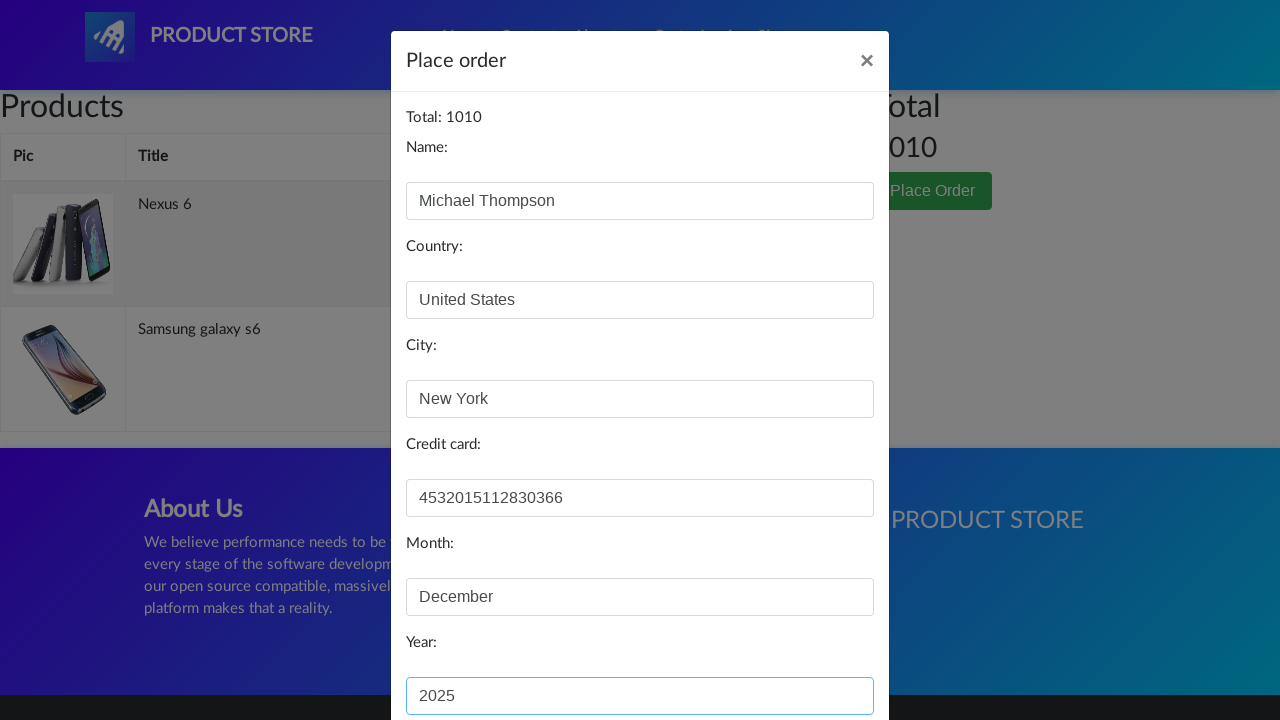

Clicked 'Purchase' button to complete the order at (823, 655) on internal:role=button[name="Purchase"i]
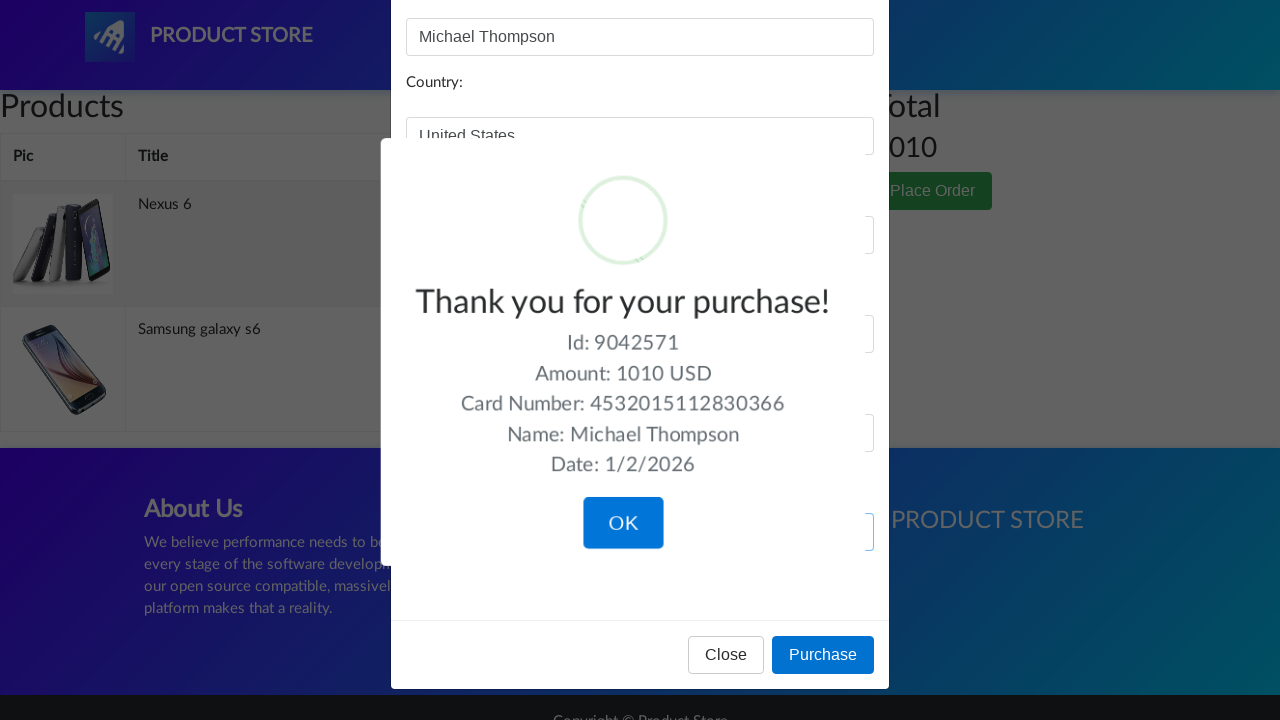

Waited for purchase confirmation message to appear
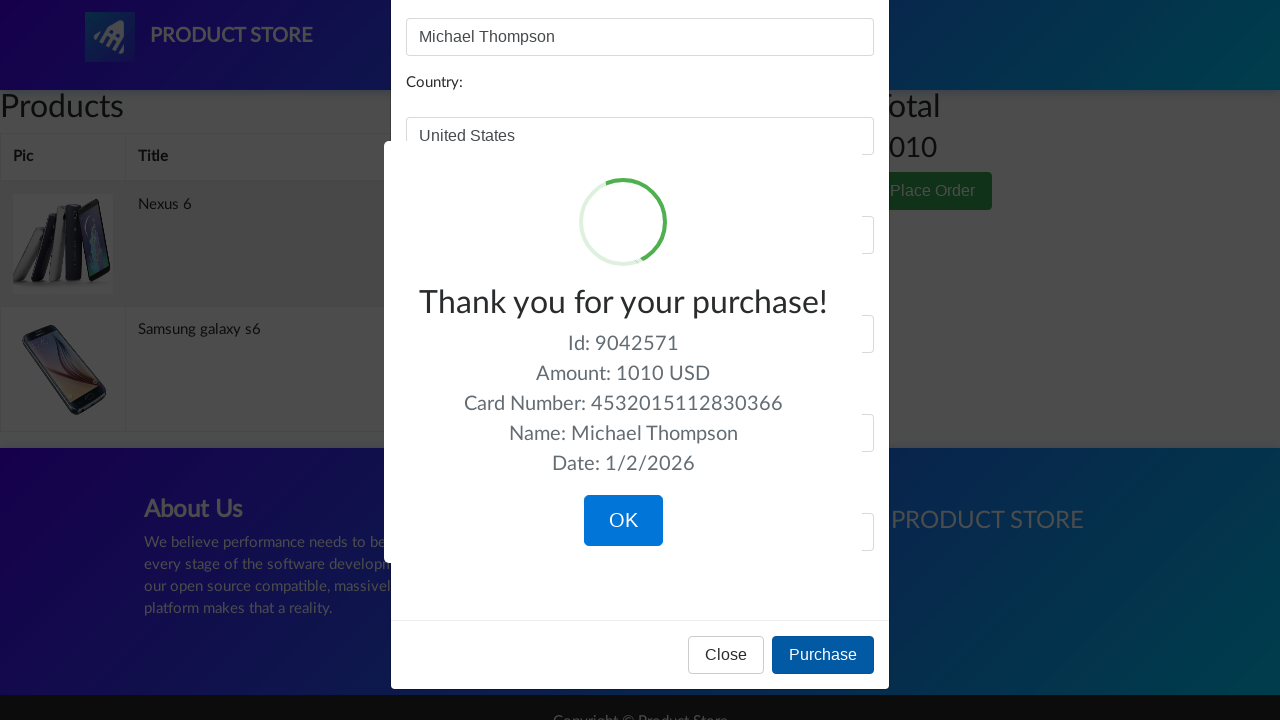

Clicked 'OK' button to close confirmation dialog at (623, 521) on internal:role=button[name="OK"i]
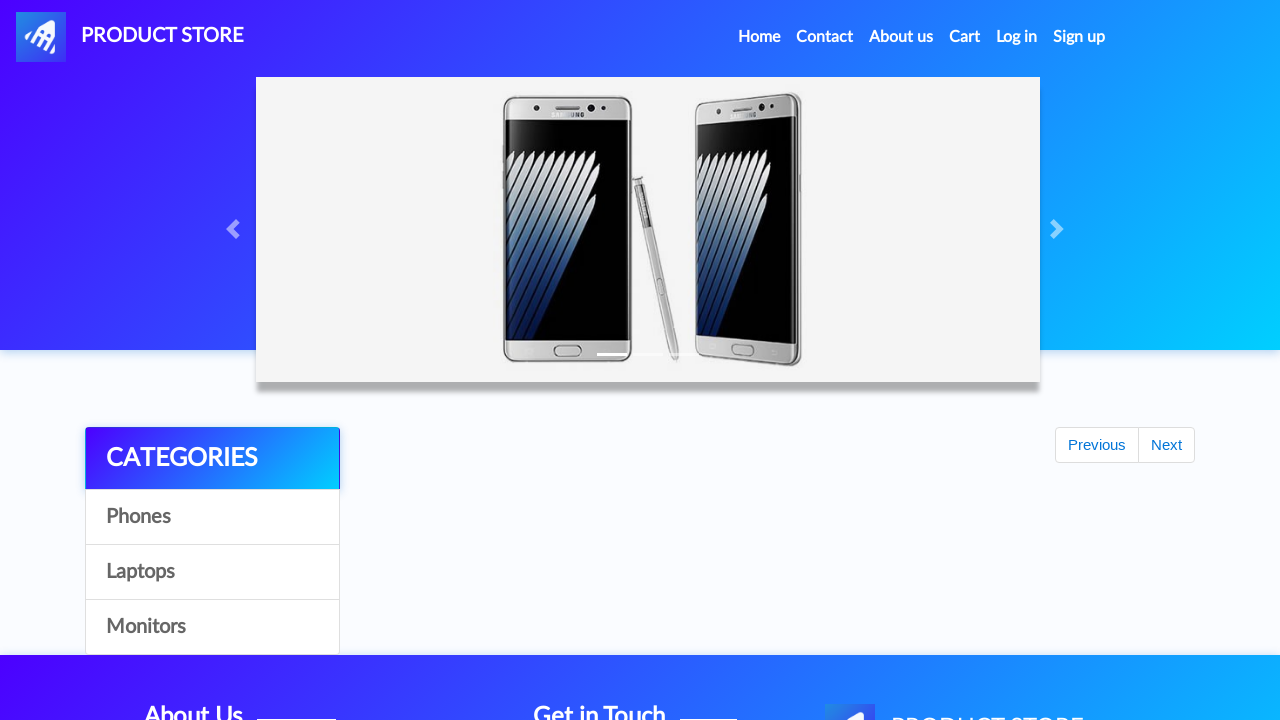

Verified return to main page (CATEGORIES visible)
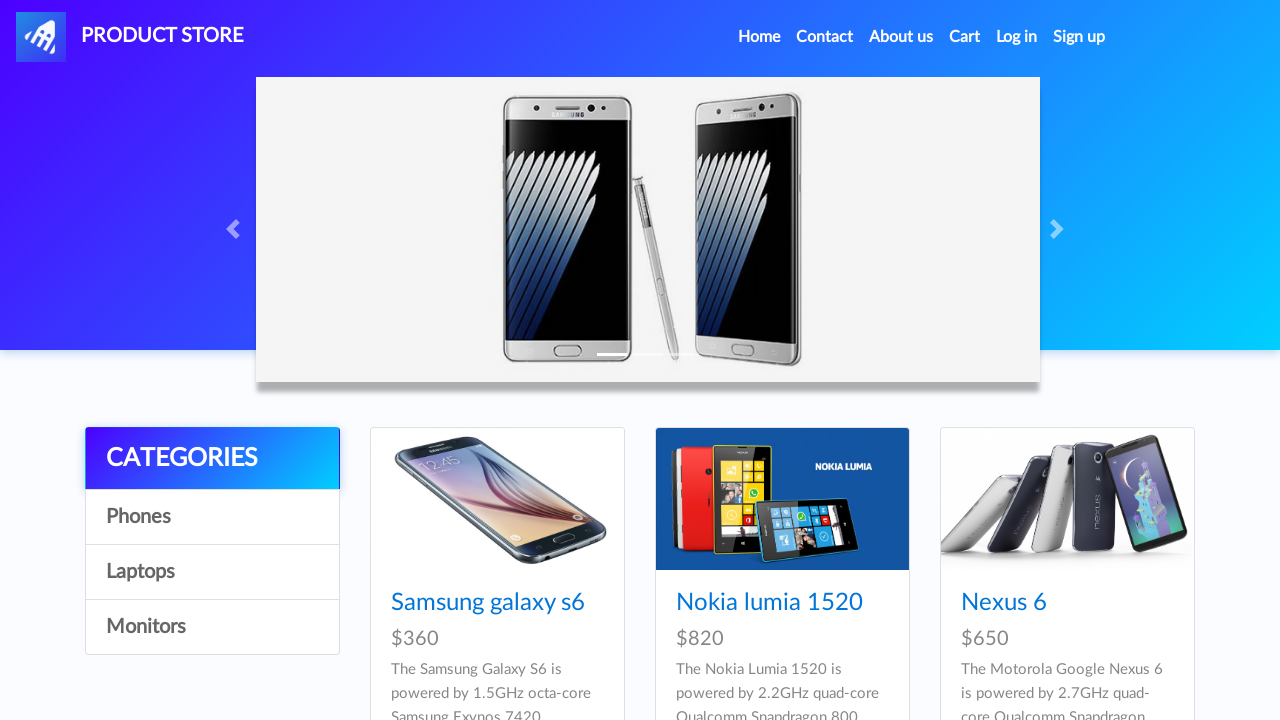

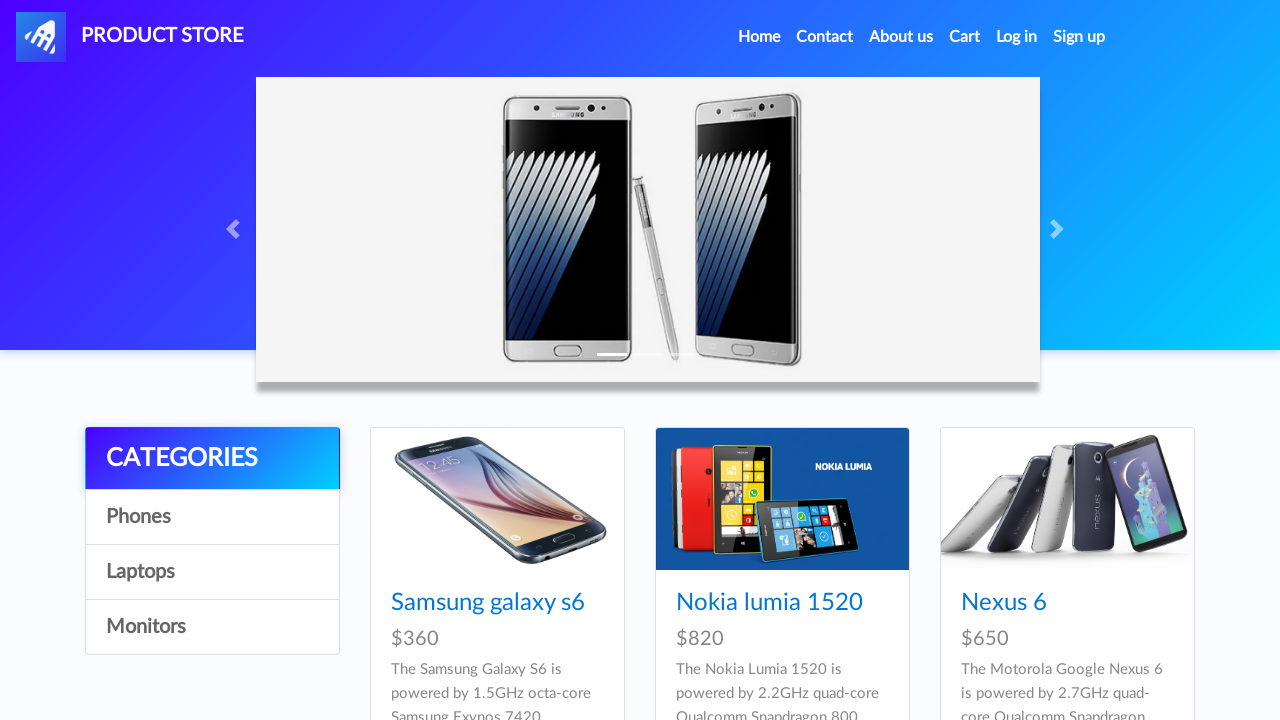